Tests a practice form by entering different names in the first name field (clearing and re-entering multiple times), then selecting gender radio buttons (Male, Female, Other) in sequence.

Starting URL: https://demoqa.com/automation-practice-form

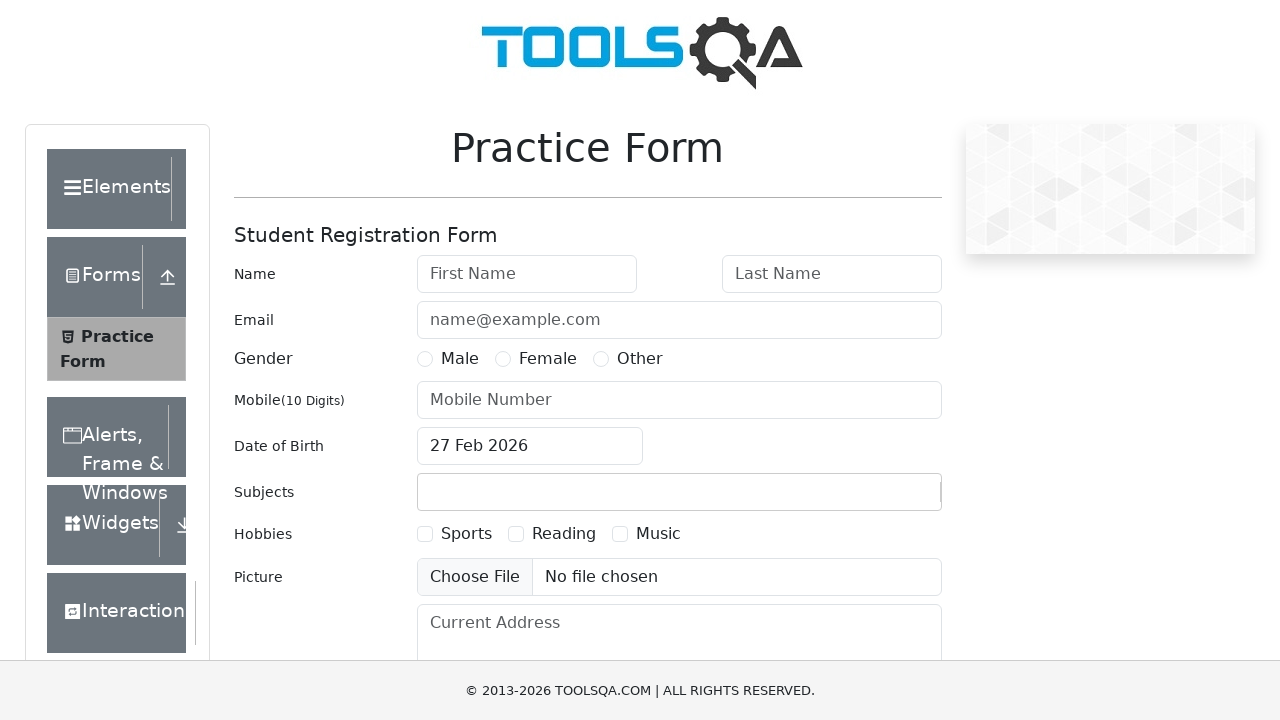

Filled first name field with 'Tanvir Hossain' on #firstName
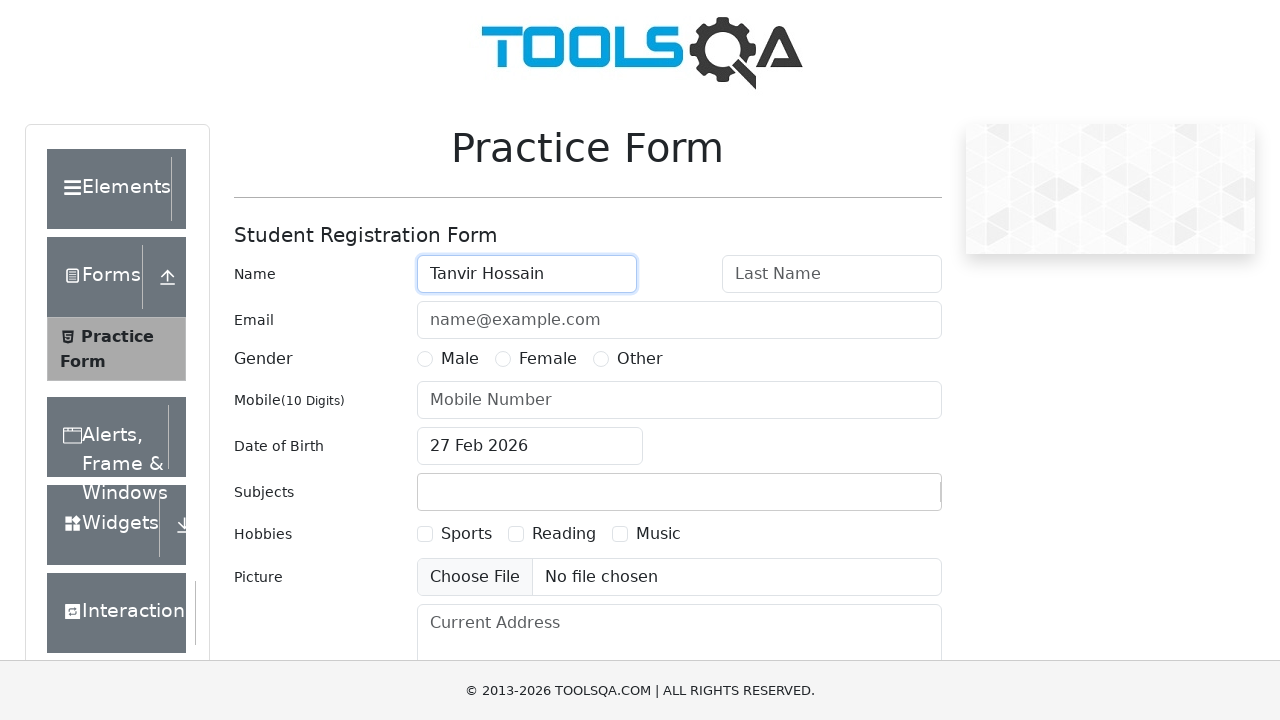

Cleared first name field on #firstName
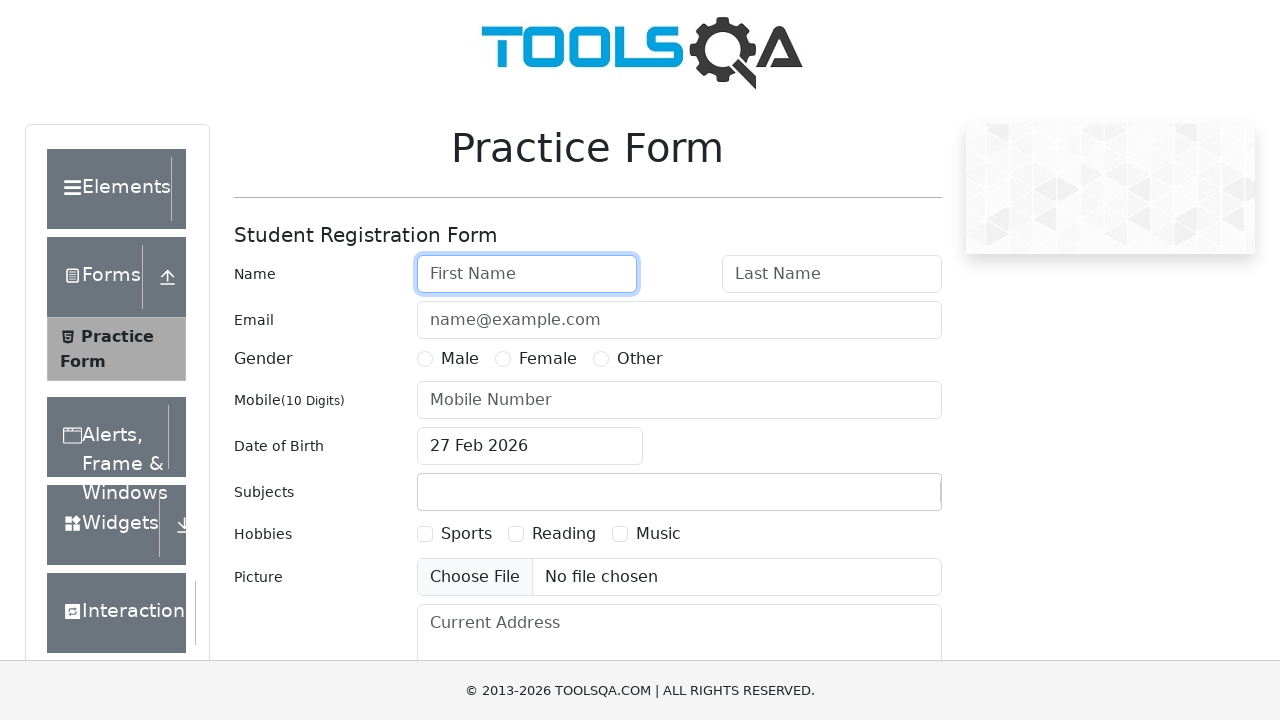

Filled first name field with 'ABM aftabuzamman' on #firstName
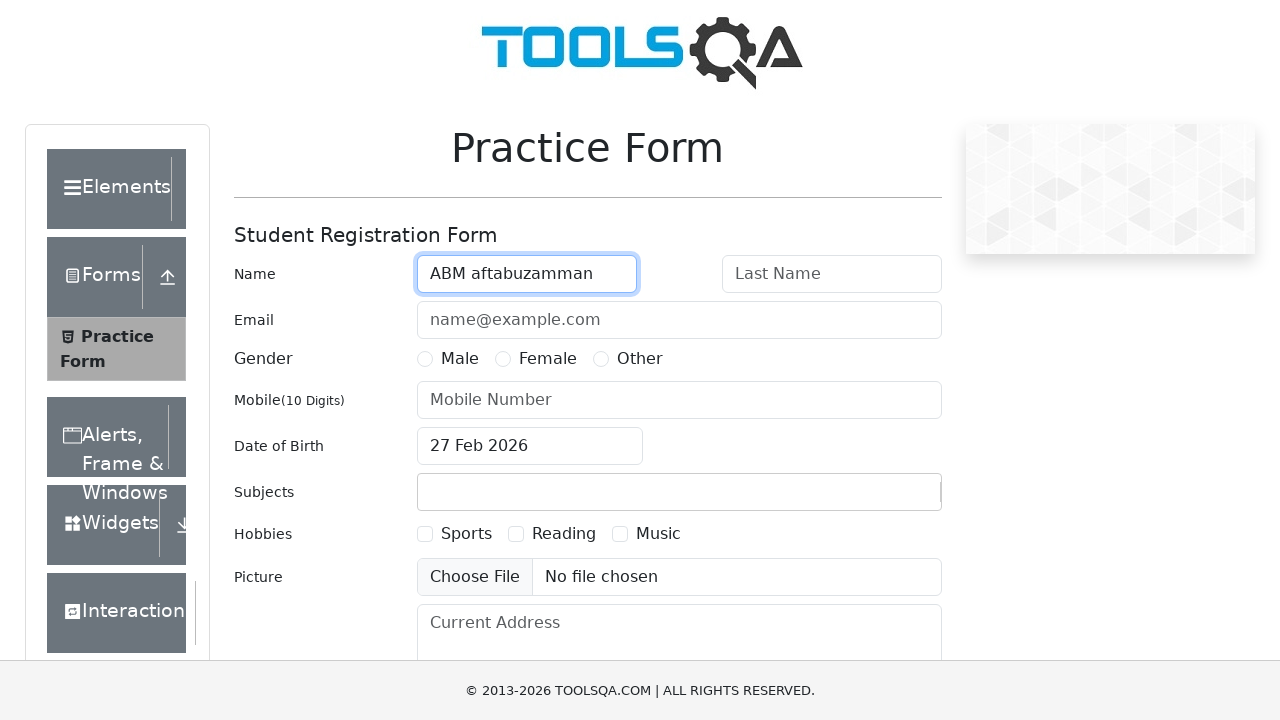

Cleared first name field on #firstName
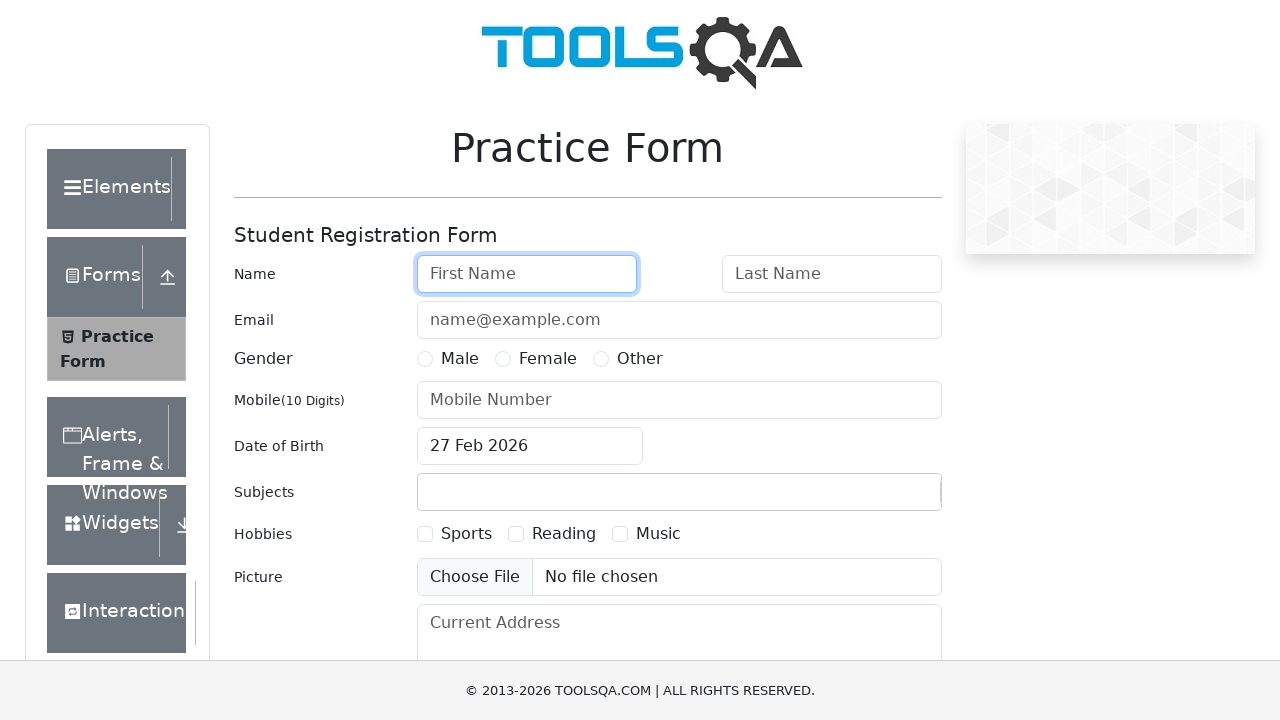

Filled first name field with 'Monjurul Hoq' on #firstName
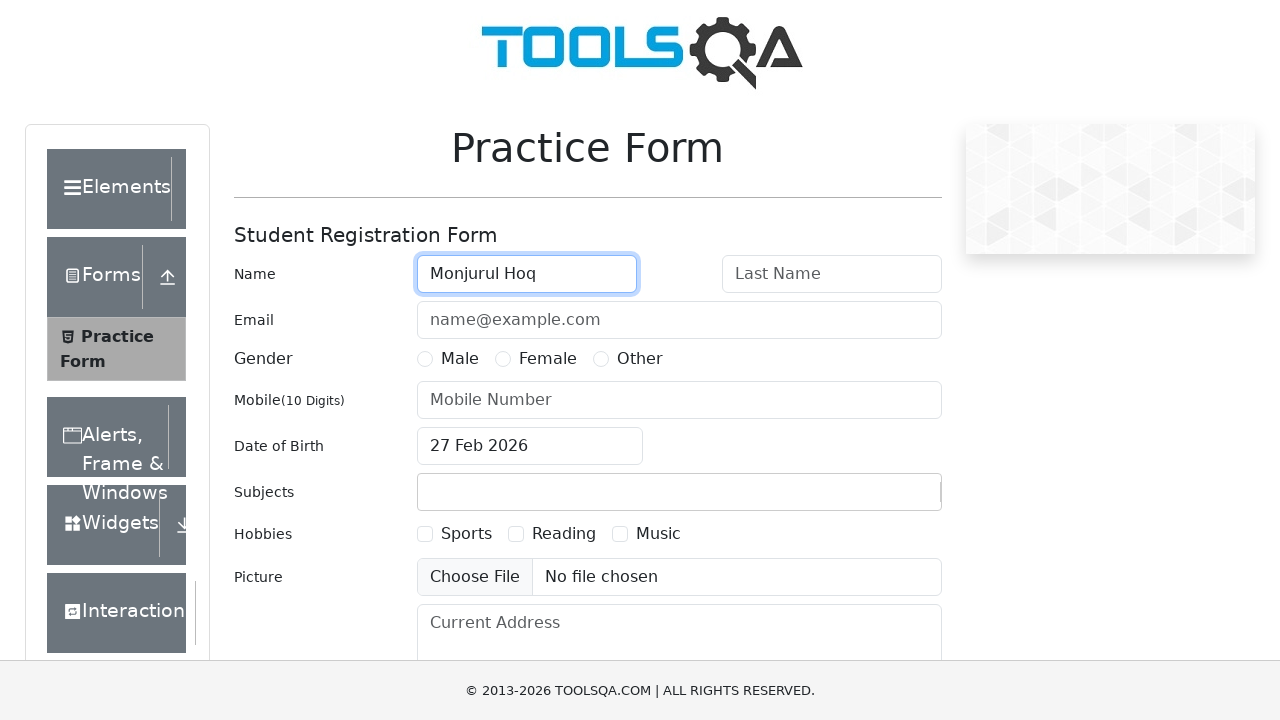

Cleared first name field on #firstName
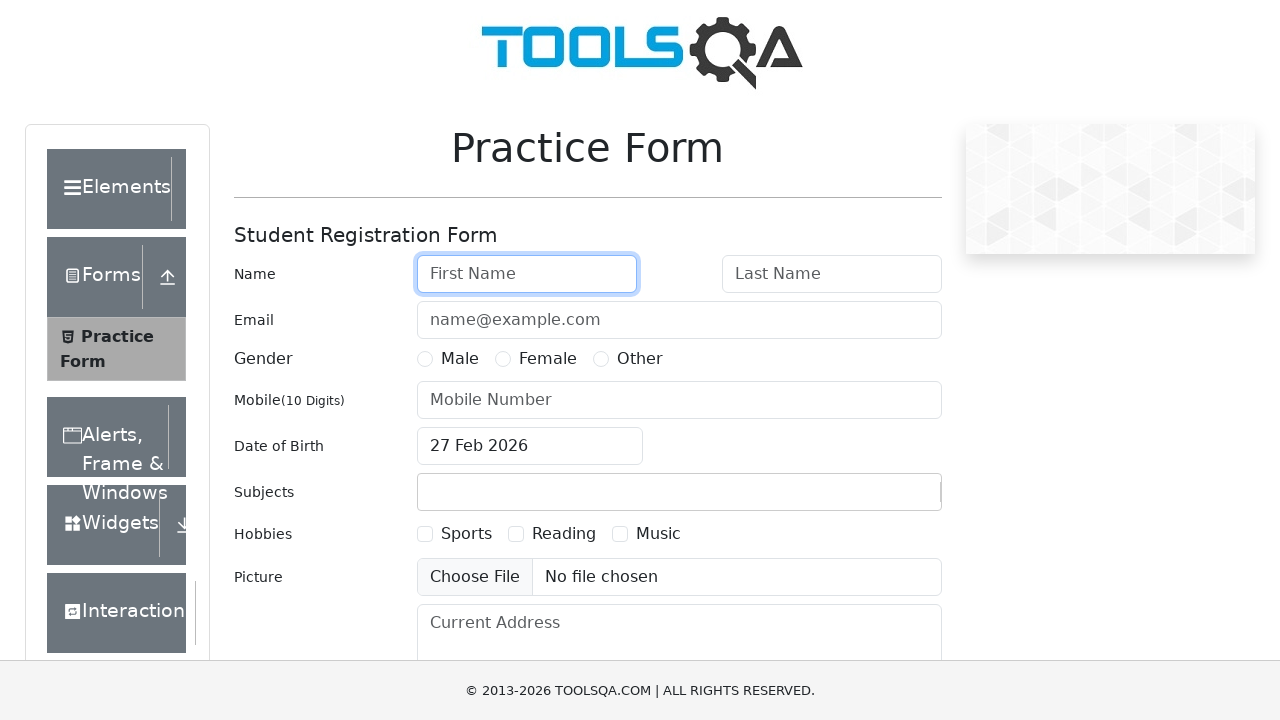

Filled first name field with 'Hello' on #firstName
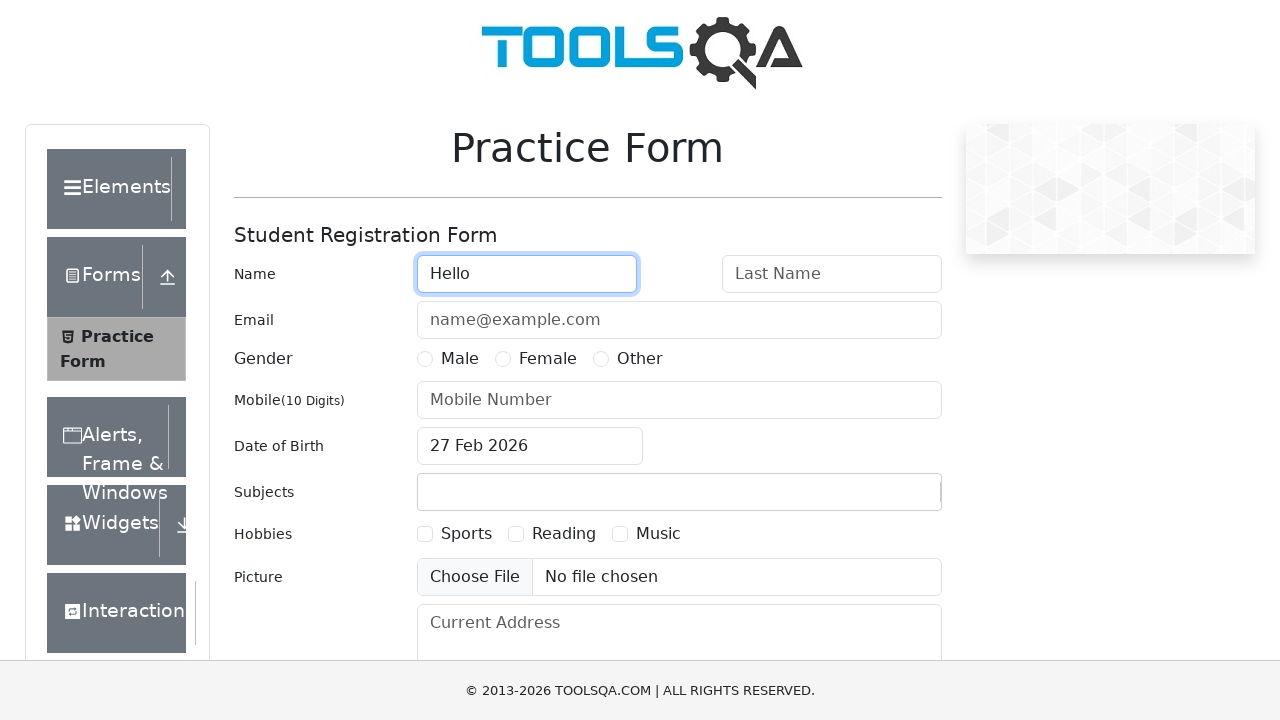

Selected Male radio button at (460, 359) on label:has-text('Male')
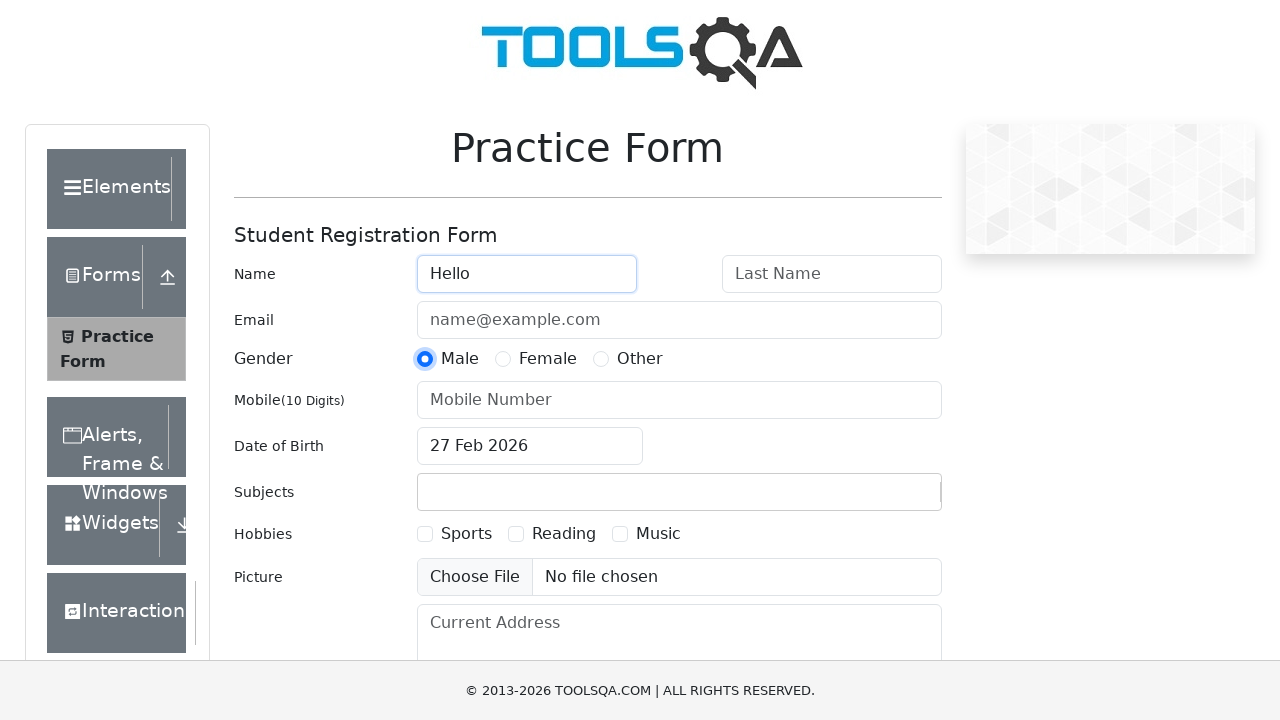

Selected Female radio button at (548, 359) on label:has-text('Female')
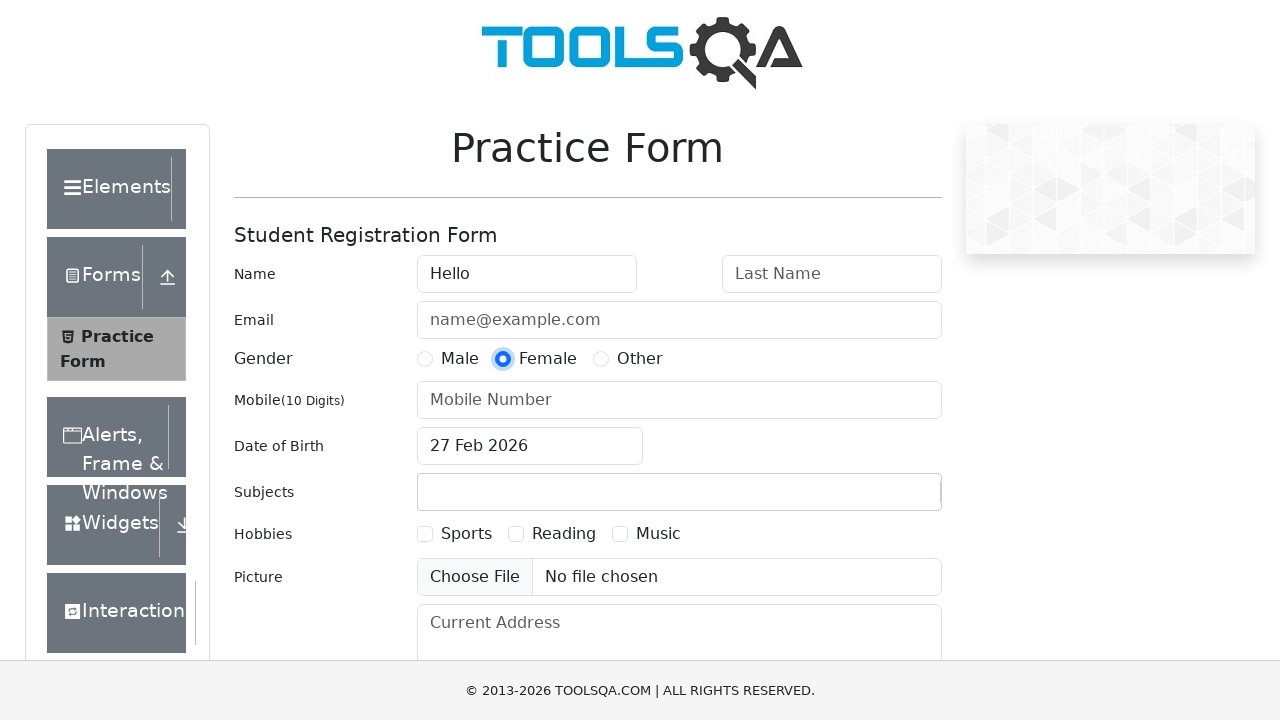

Selected Other radio button at (640, 359) on label:has-text('Other')
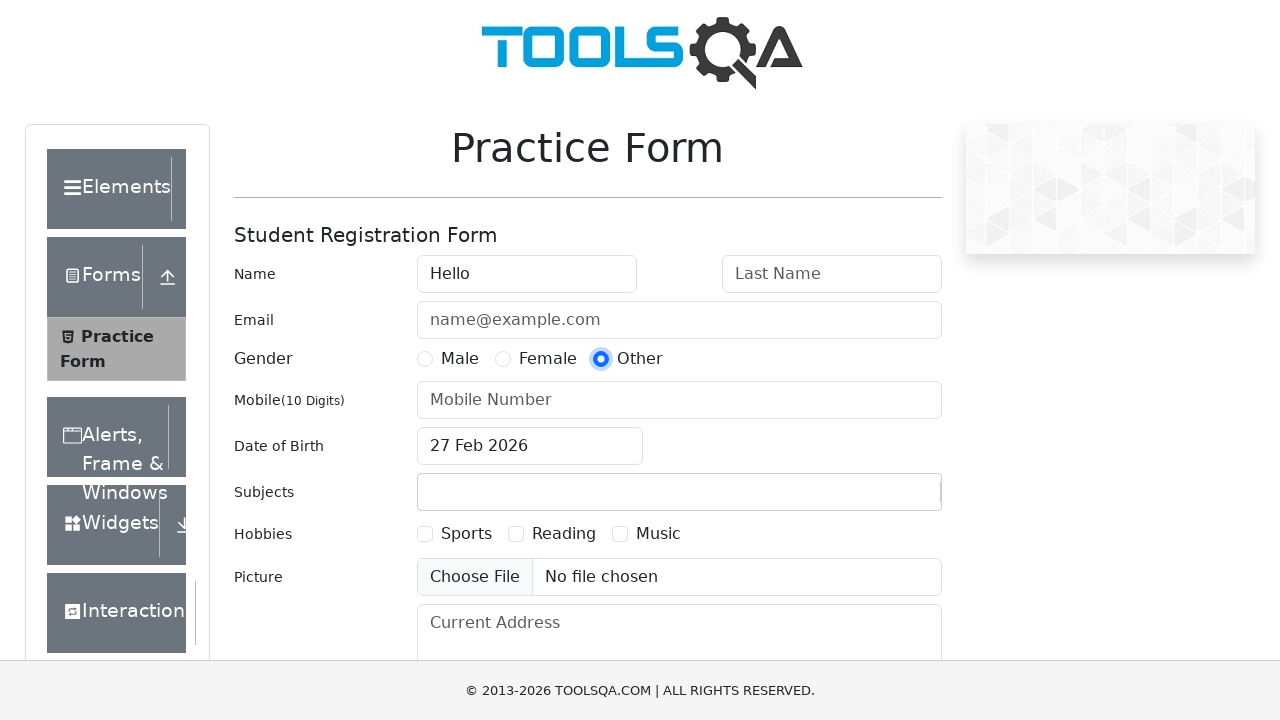

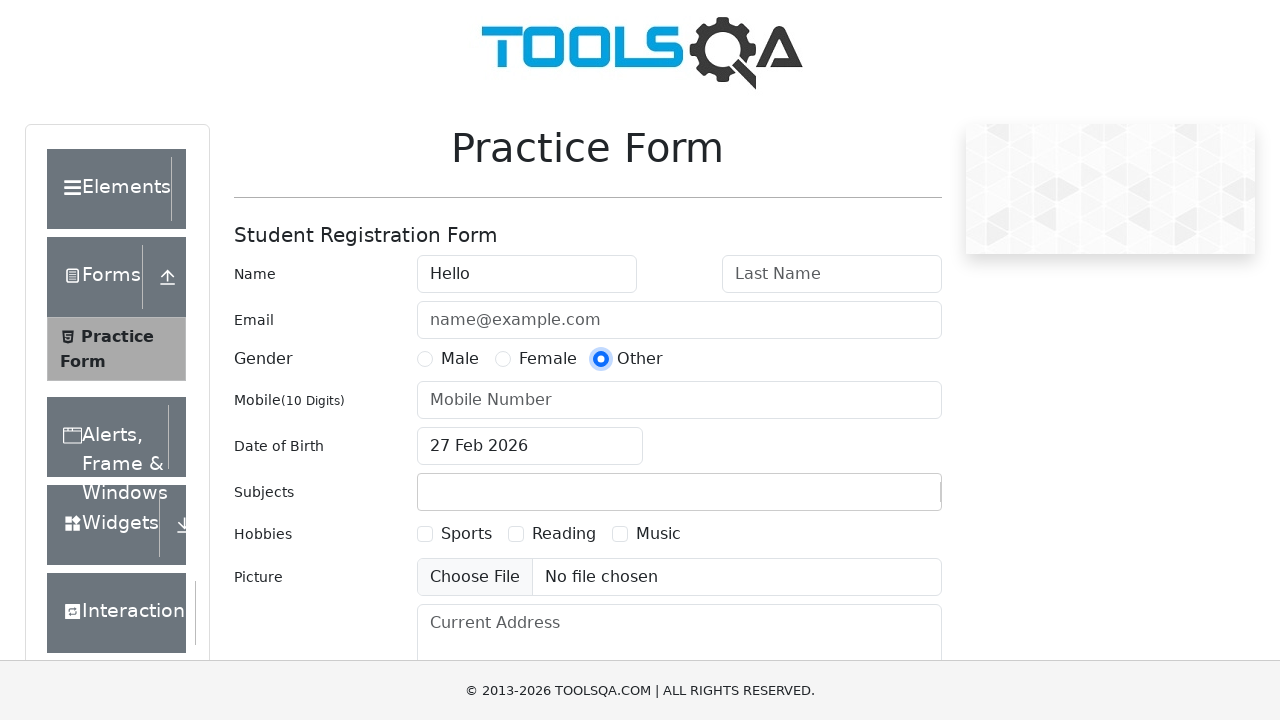